Tests the calculator's concatenate operation with numeric strings

Starting URL: https://gerabarud.github.io/is3-calculadora/

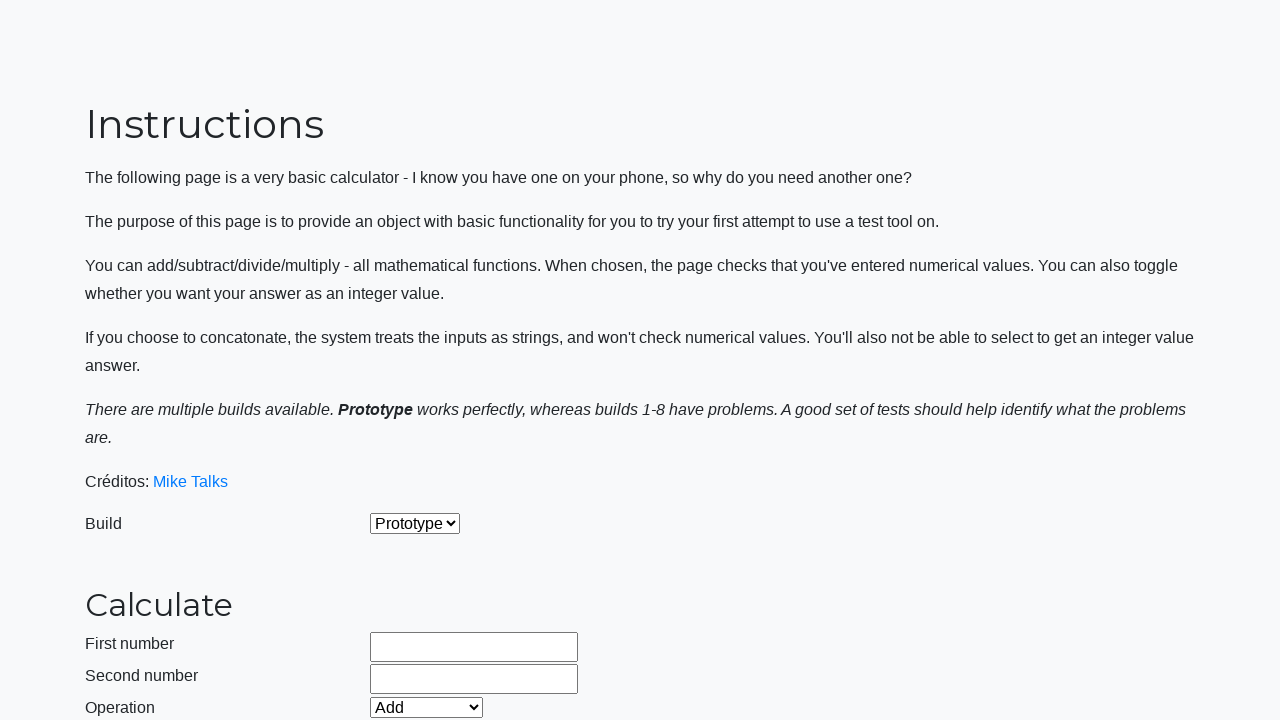

Selected build version 2 on #selectBuild
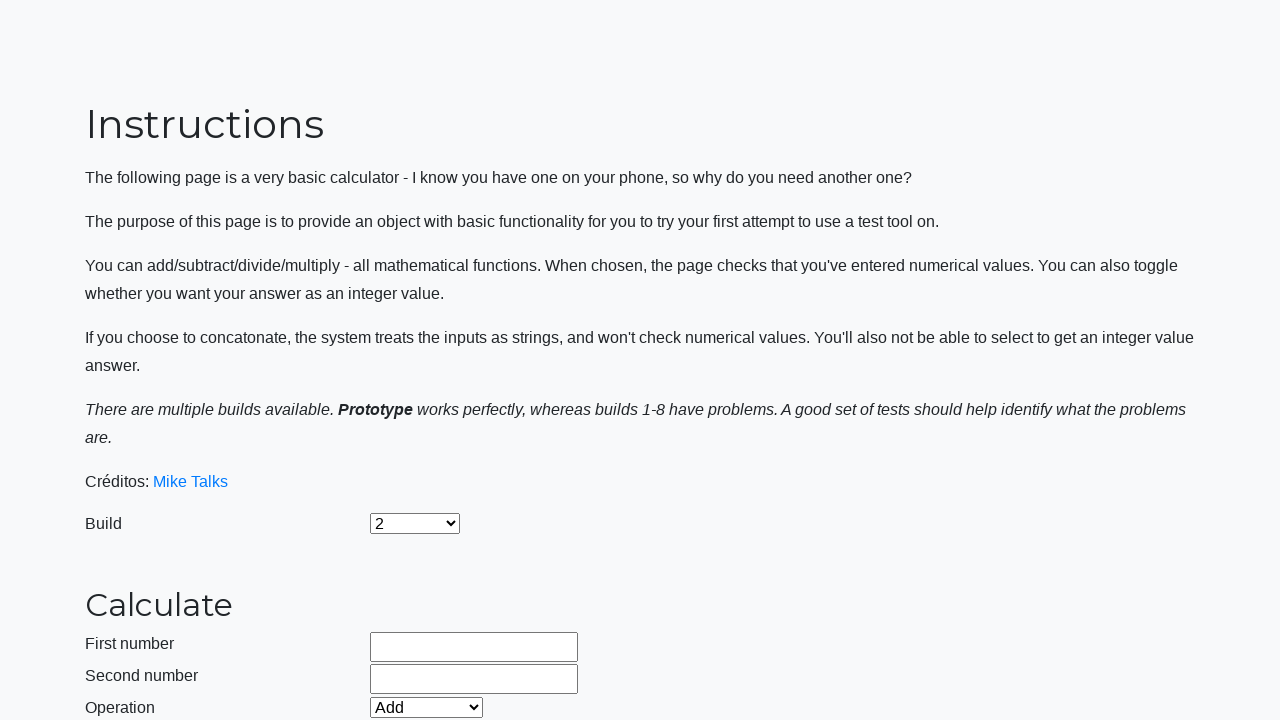

Entered first number '321' in number1 field on #number1Field
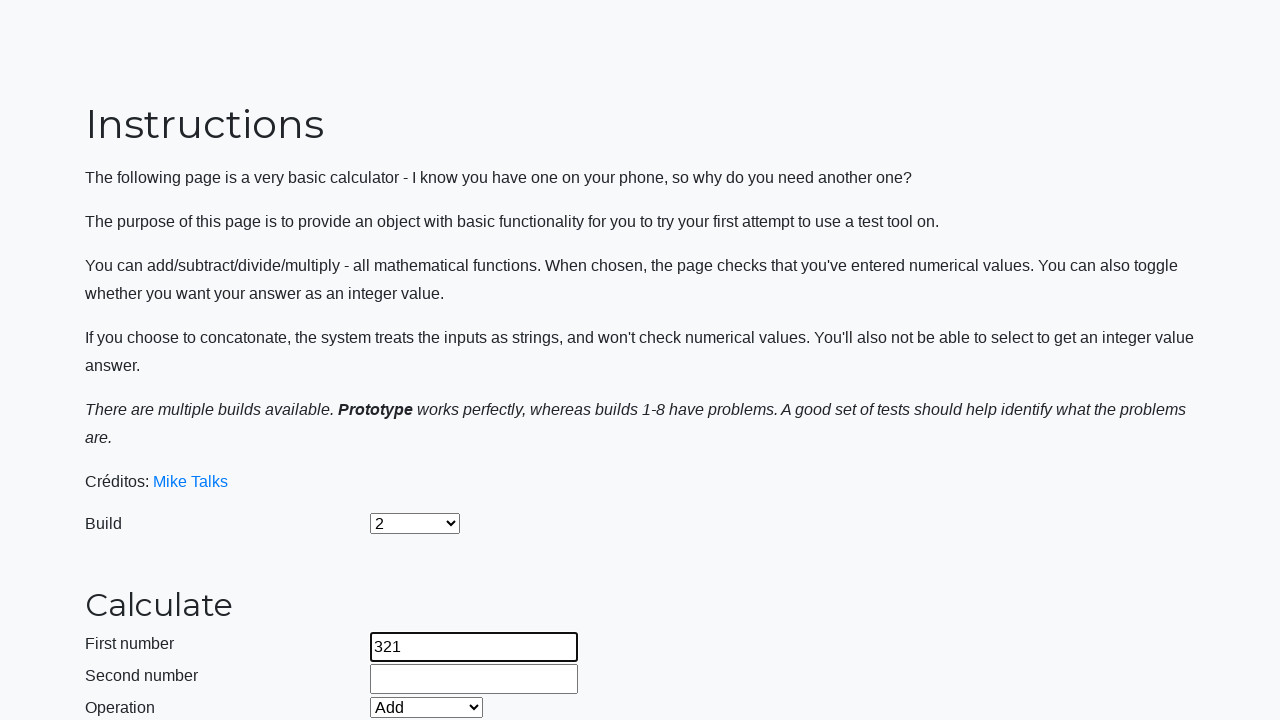

Entered second number '9' in number2 field on #number2Field
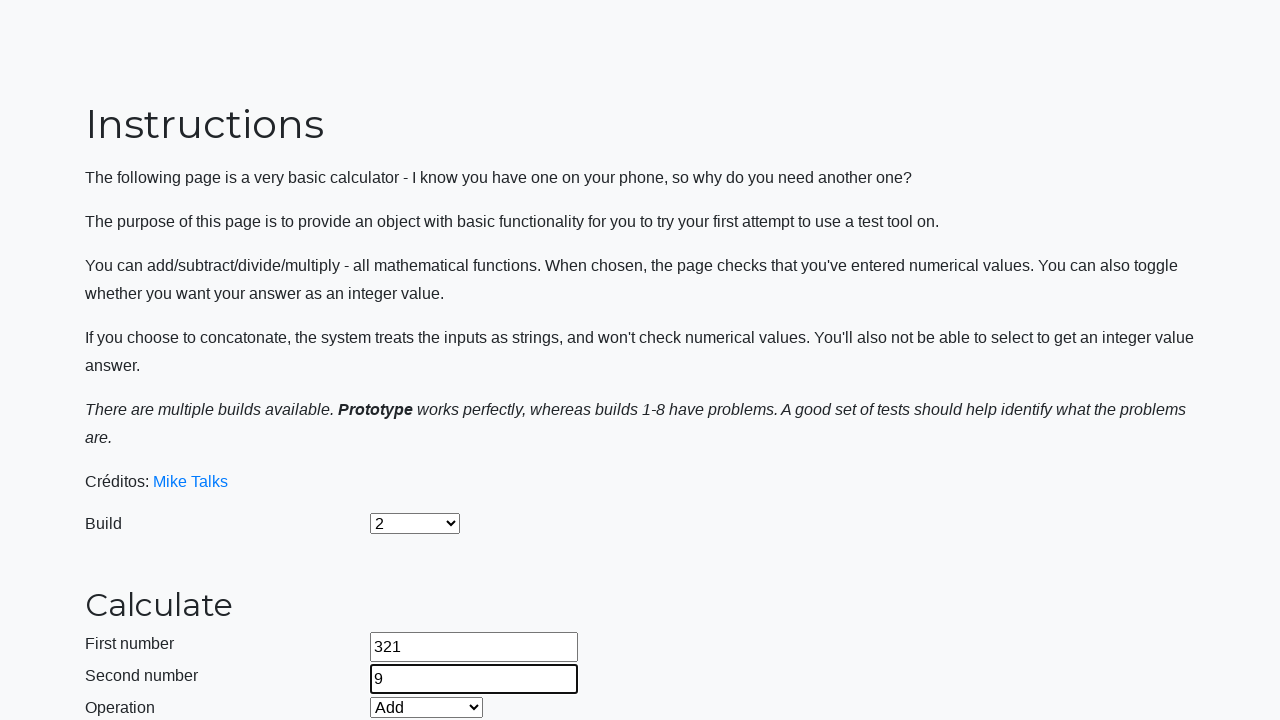

Selected Concatenate operation from dropdown on #selectOperationDropdown
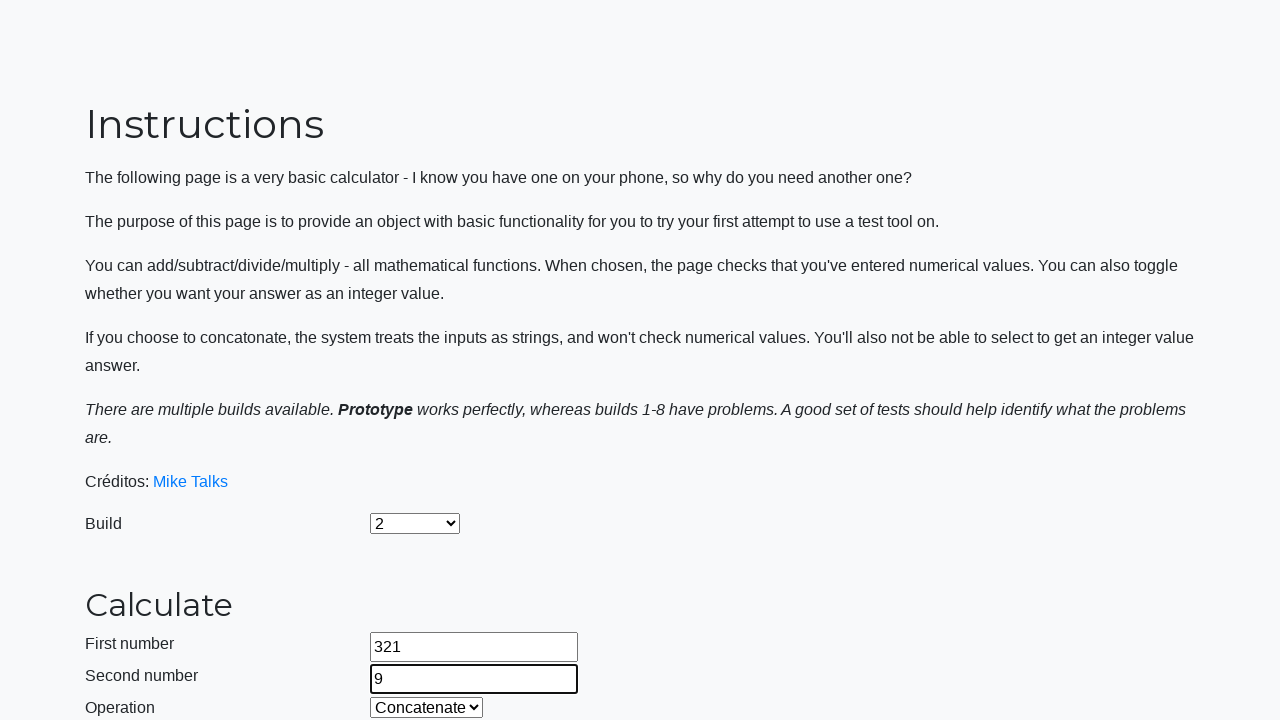

Clicked calculate button at (422, 483) on #calculateButton
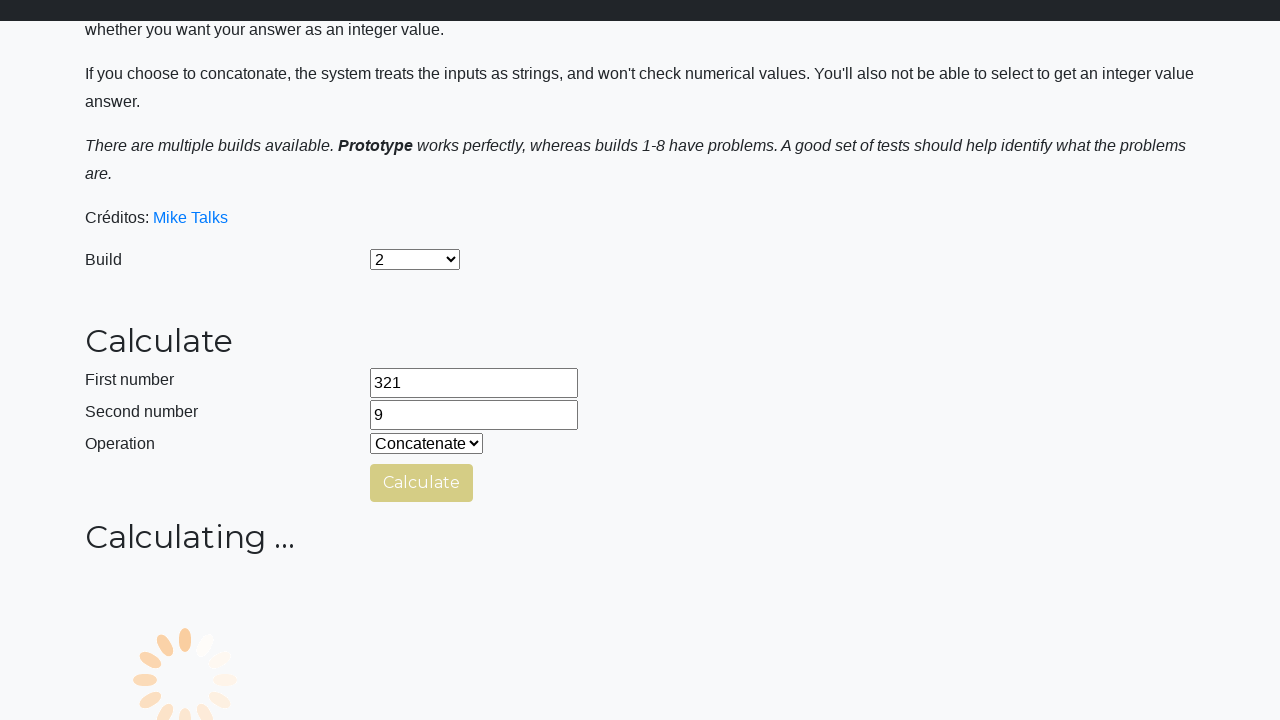

Waited 1000ms for result to display
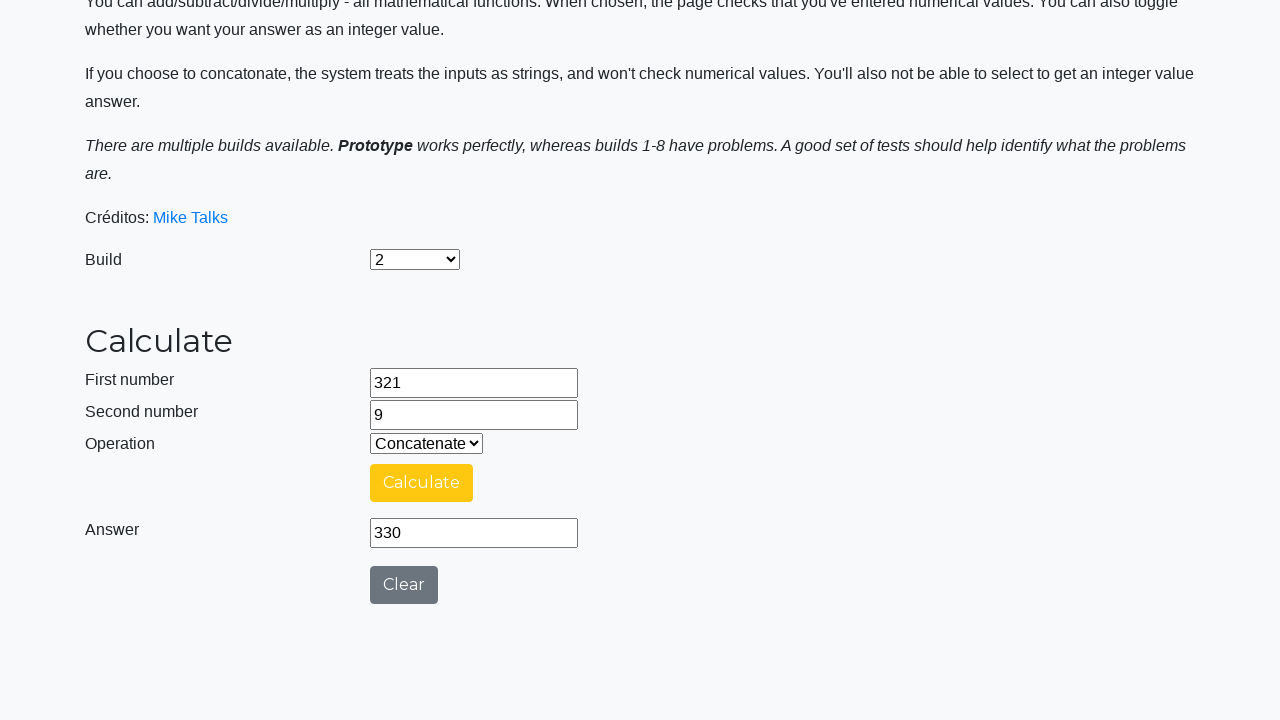

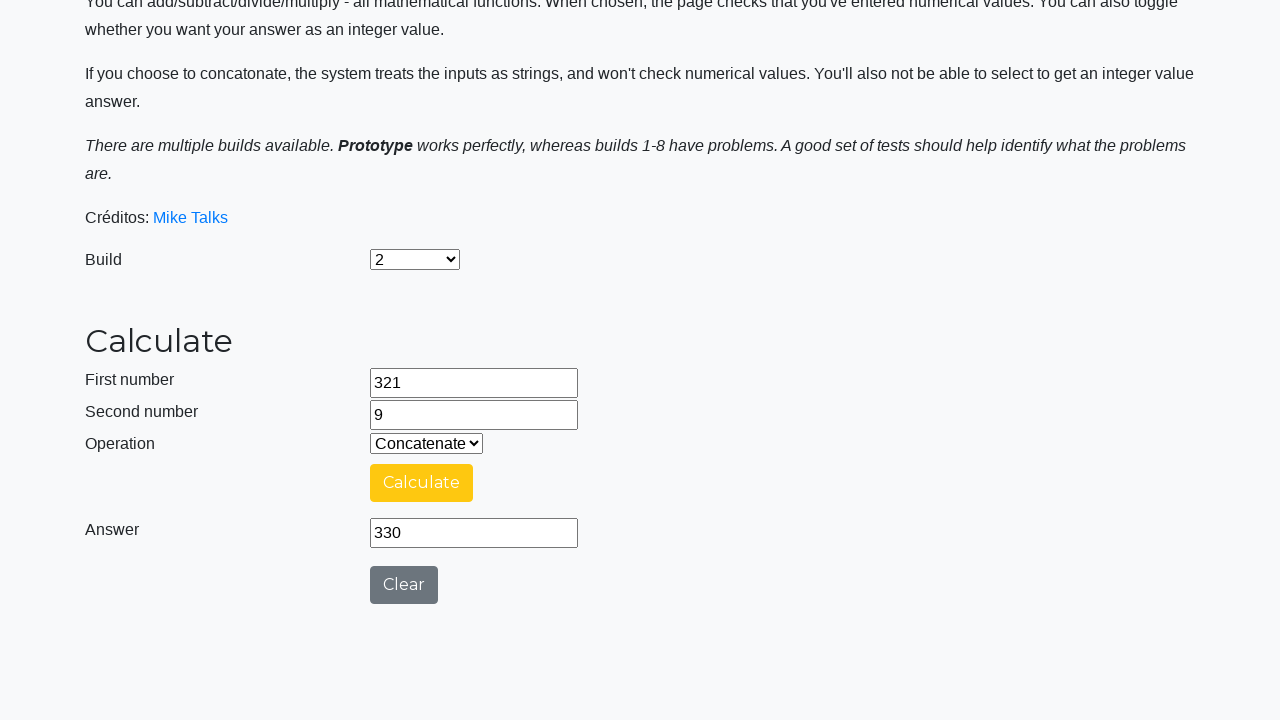